Tests opening a new tab by clicking a button and switching to the new tab

Starting URL: https://rahulshettyacademy.com/AutomationPractice/

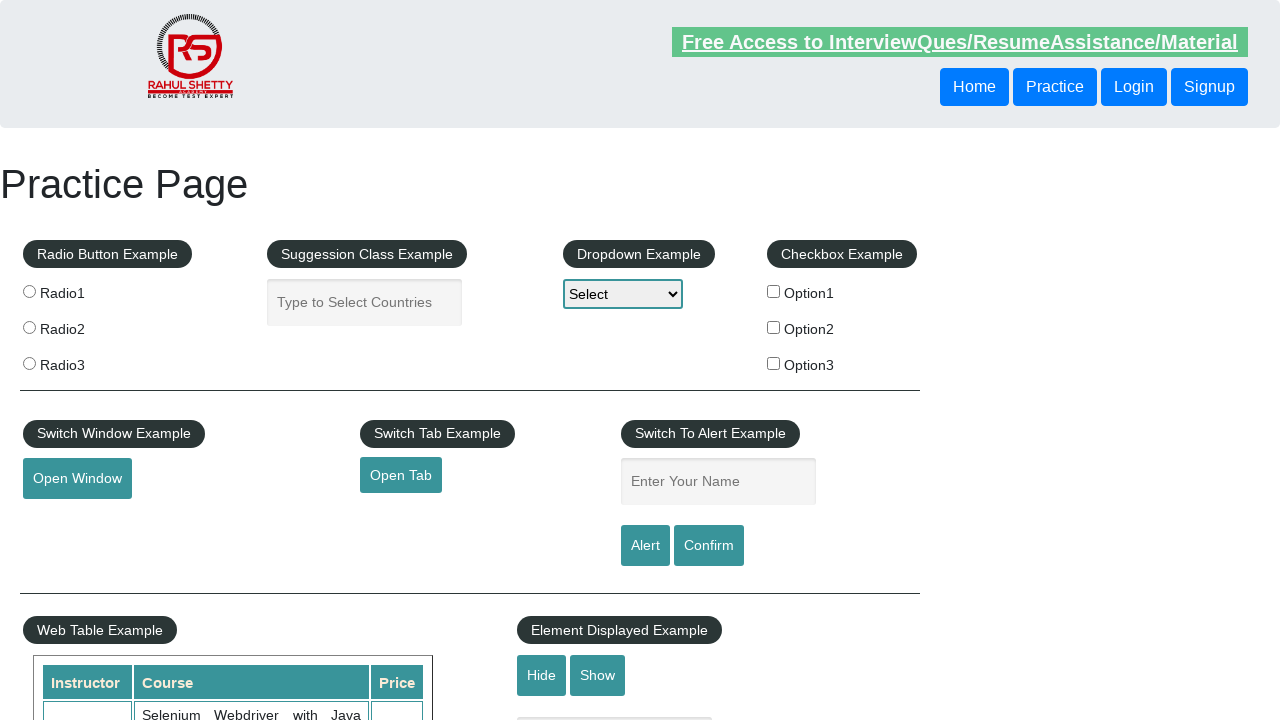

Clicked button to open new tab at (401, 475) on #opentab
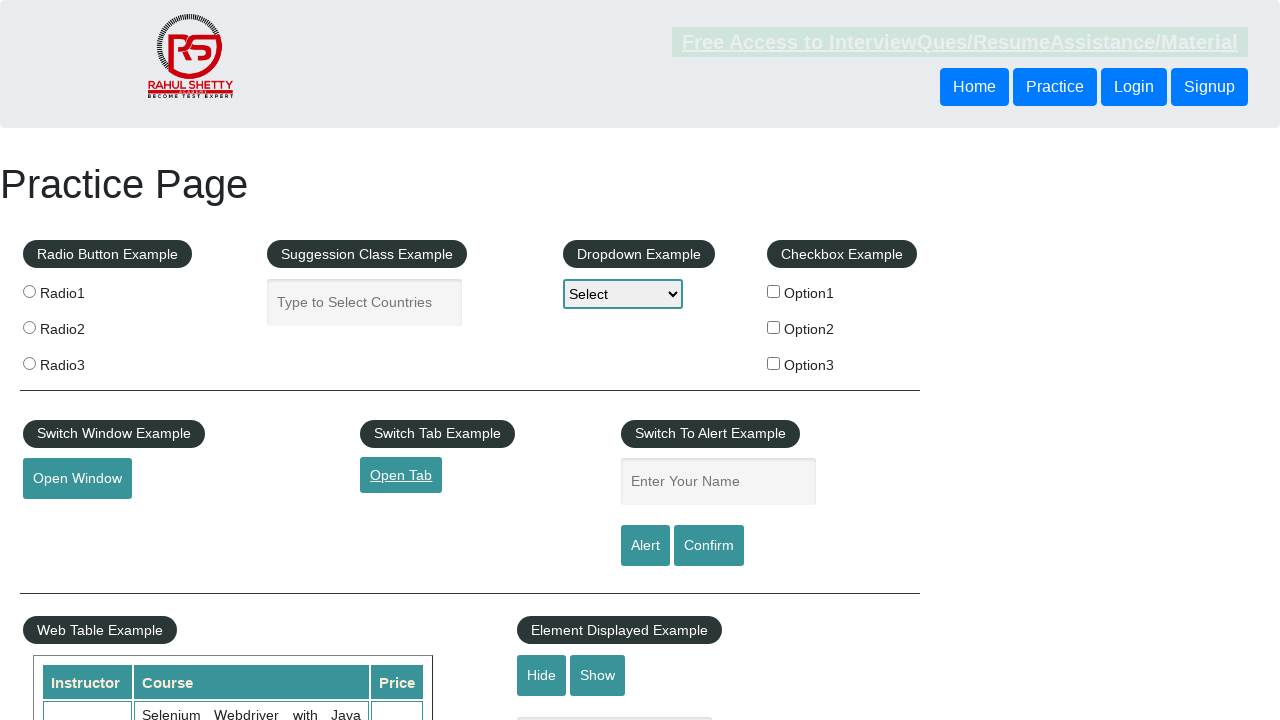

New tab opened and switched to new page context
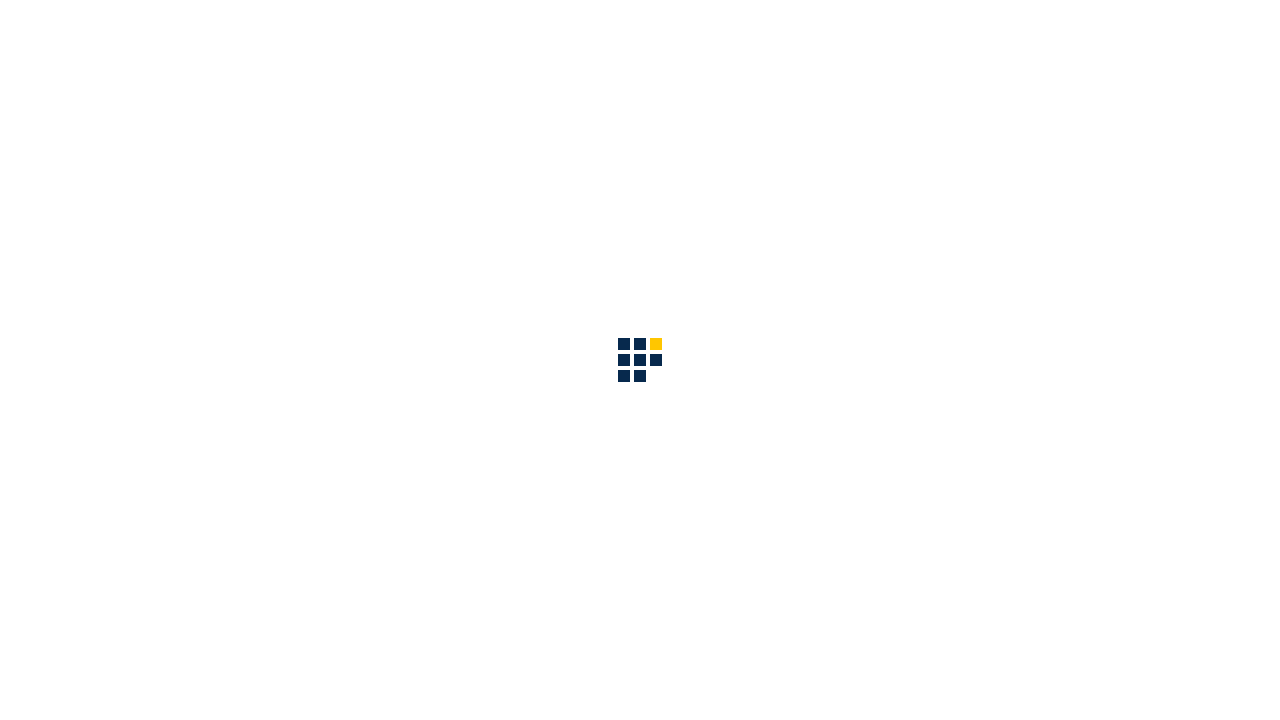

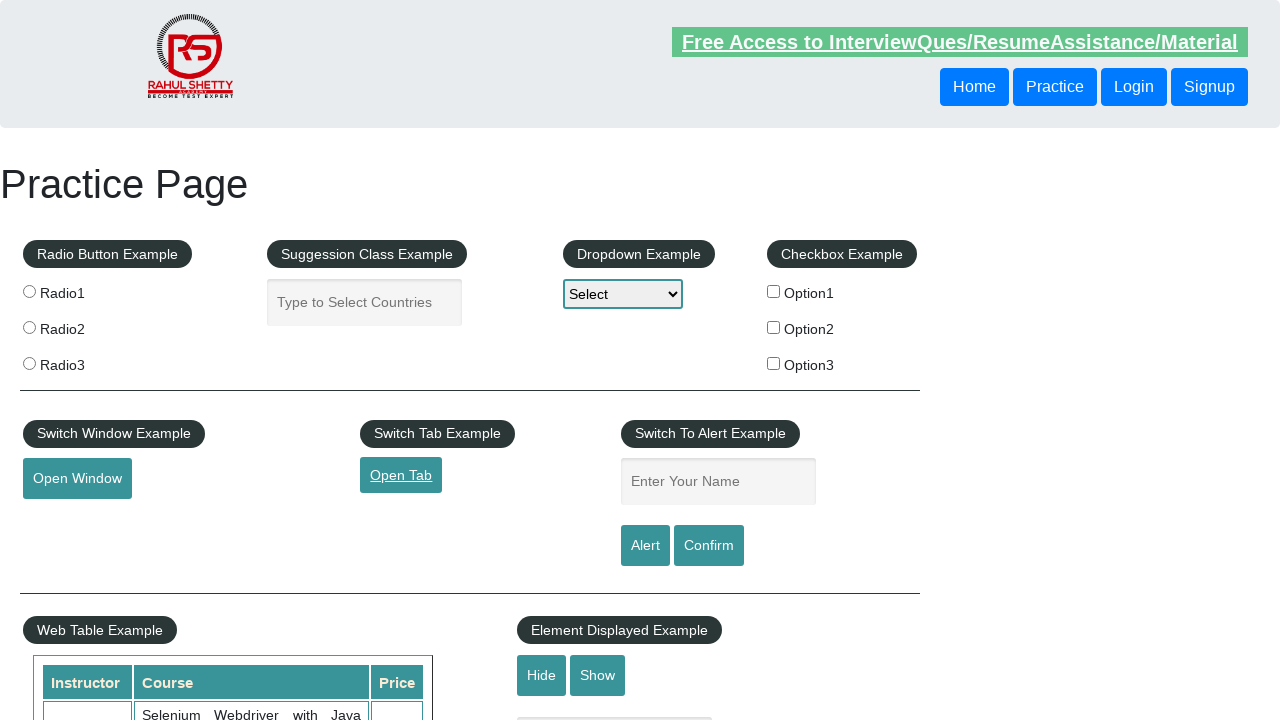